Tests dropdown functionality on a practice page by clicking to open a passenger selection dropdown, incrementing the adult passenger count 4 times, and then closing the dropdown.

Starting URL: https://rahulshettyacademy.com/dropdownsPractise/

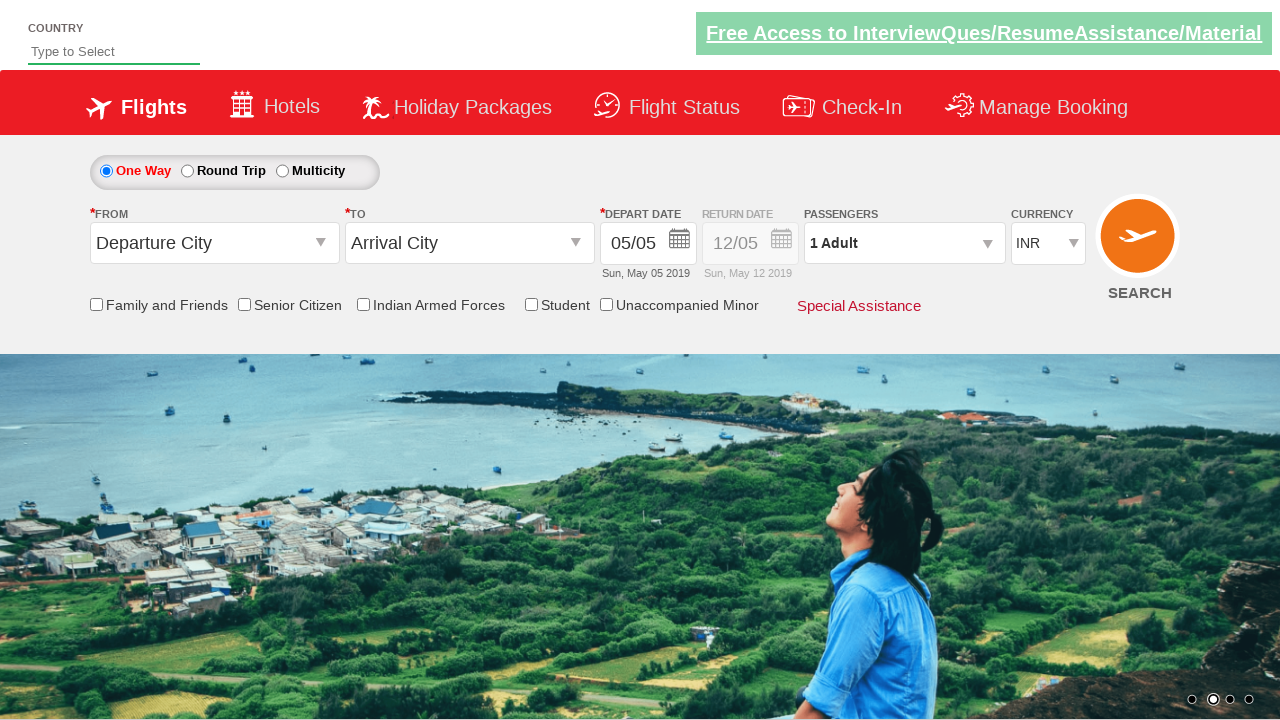

Clicked passenger info dropdown to open at (904, 243) on #divpaxinfo
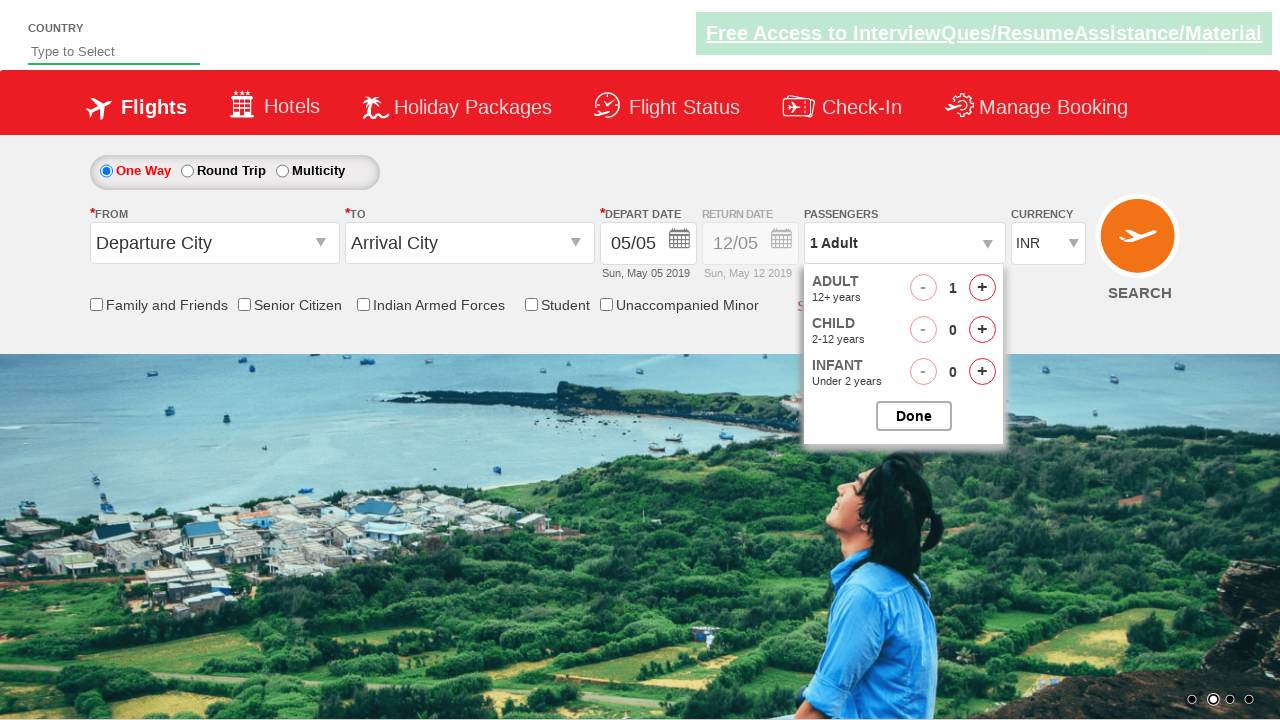

Waited for dropdown to become visible
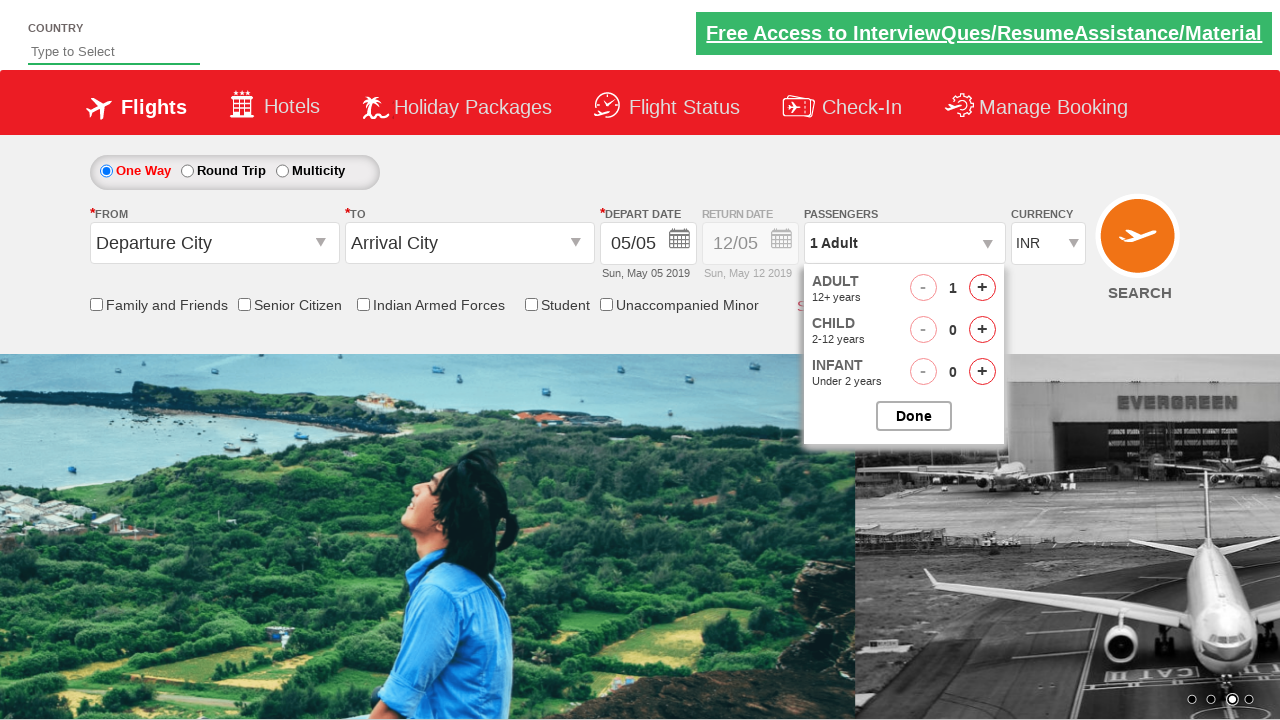

Incremented adult passenger count (iteration 1 of 4) at (982, 288) on #hrefIncAdt
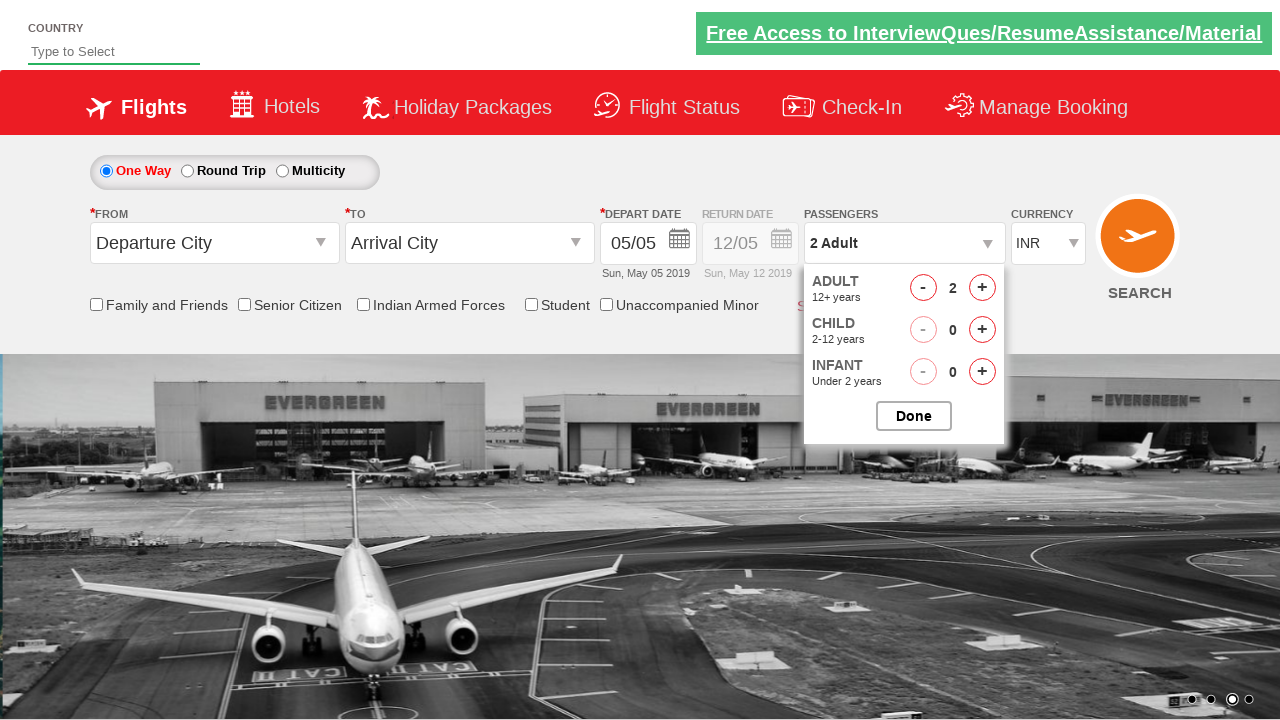

Incremented adult passenger count (iteration 2 of 4) at (982, 288) on #hrefIncAdt
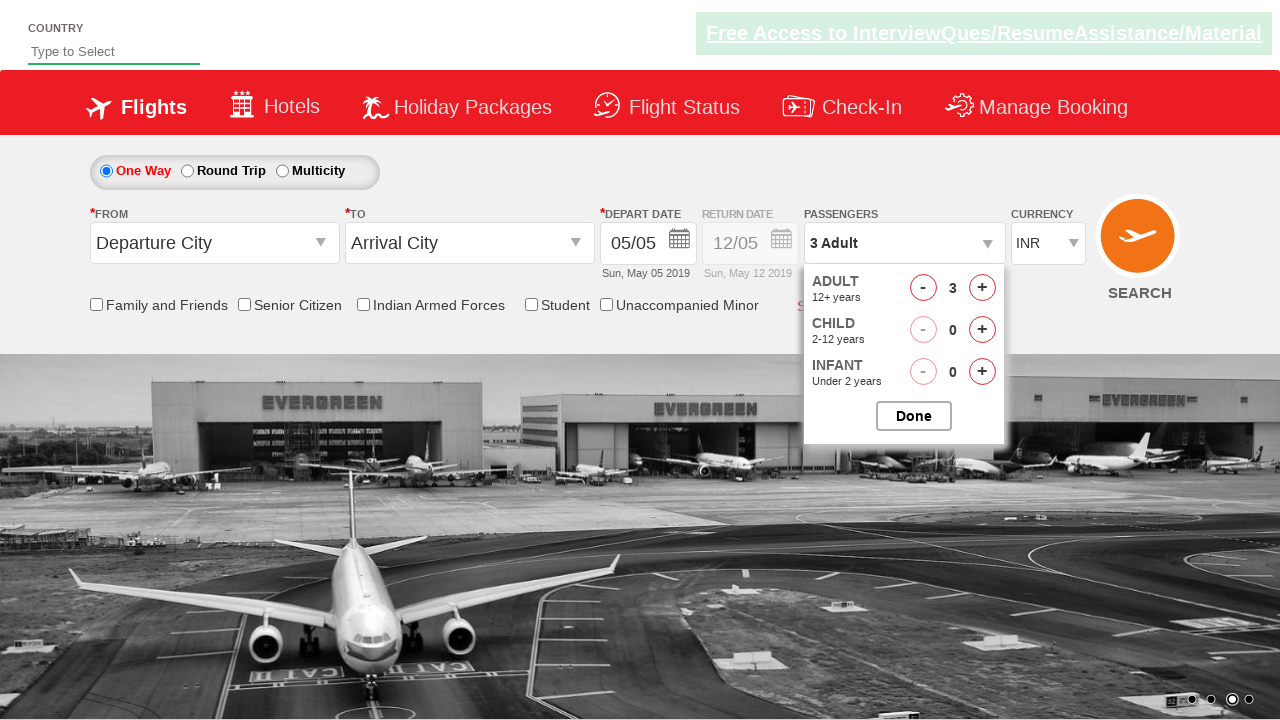

Incremented adult passenger count (iteration 3 of 4) at (982, 288) on #hrefIncAdt
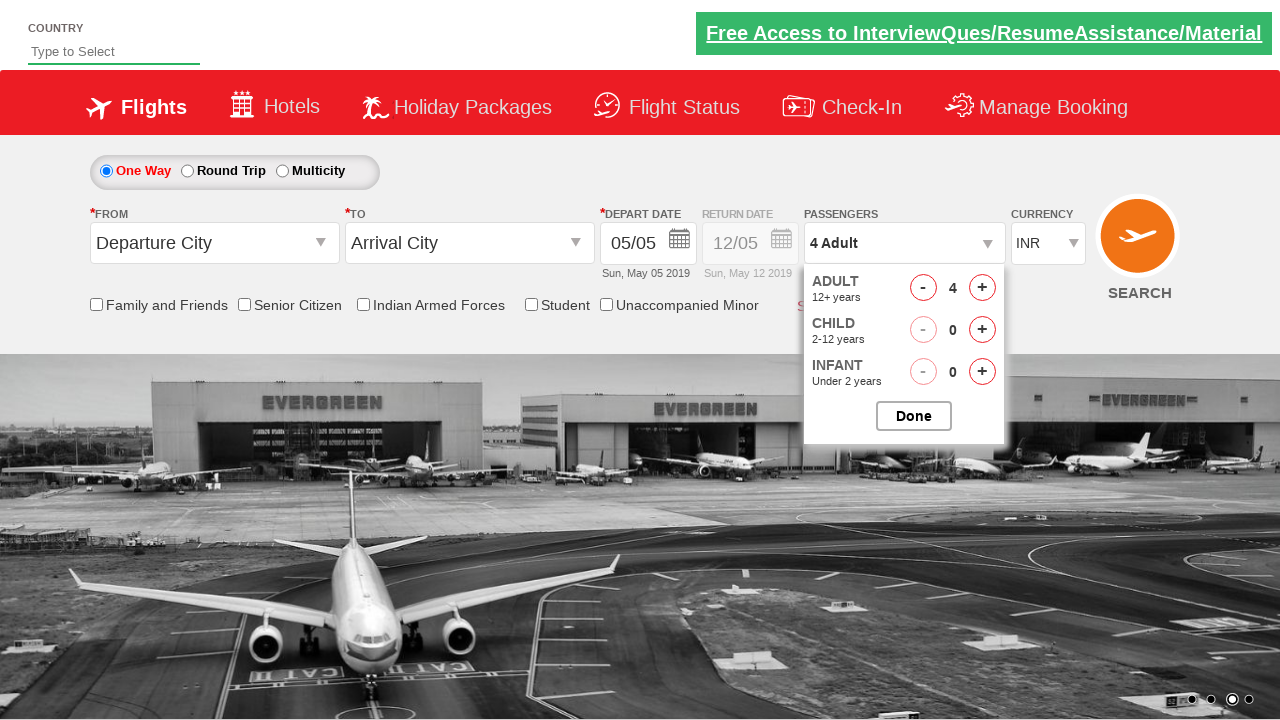

Incremented adult passenger count (iteration 4 of 4) at (982, 288) on #hrefIncAdt
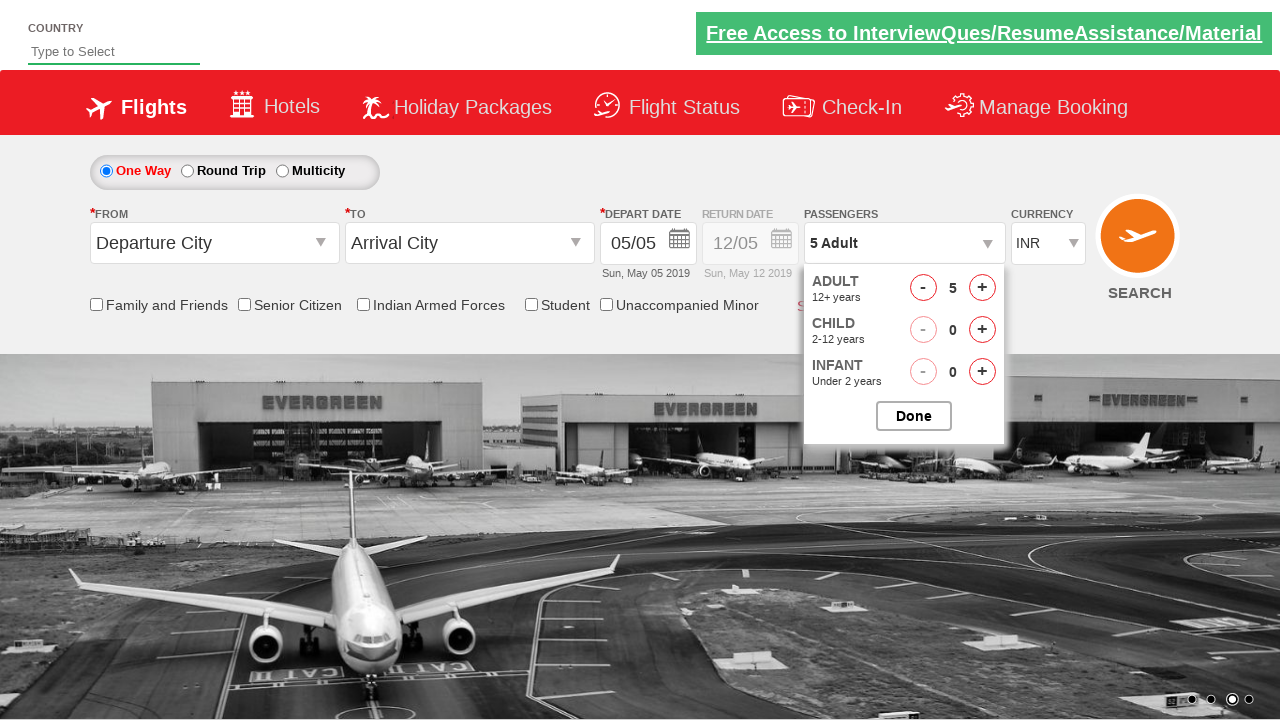

Closed the passenger selection dropdown at (914, 416) on #btnclosepaxoption
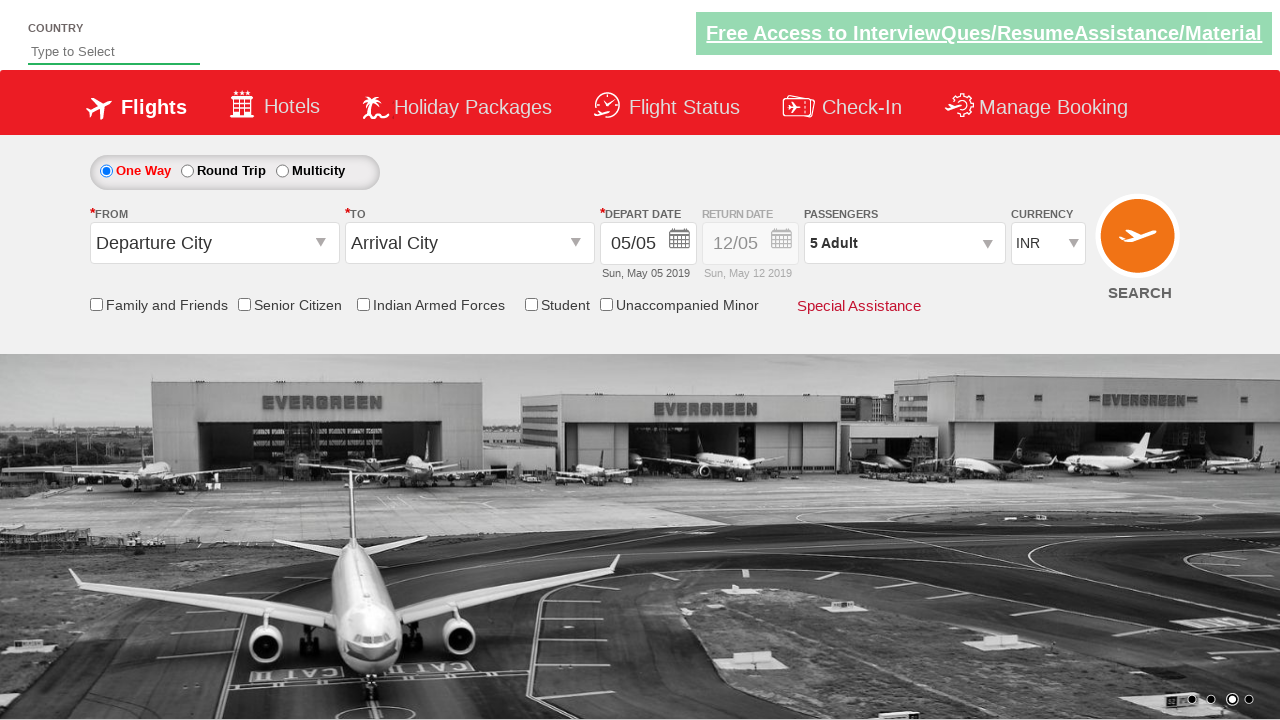

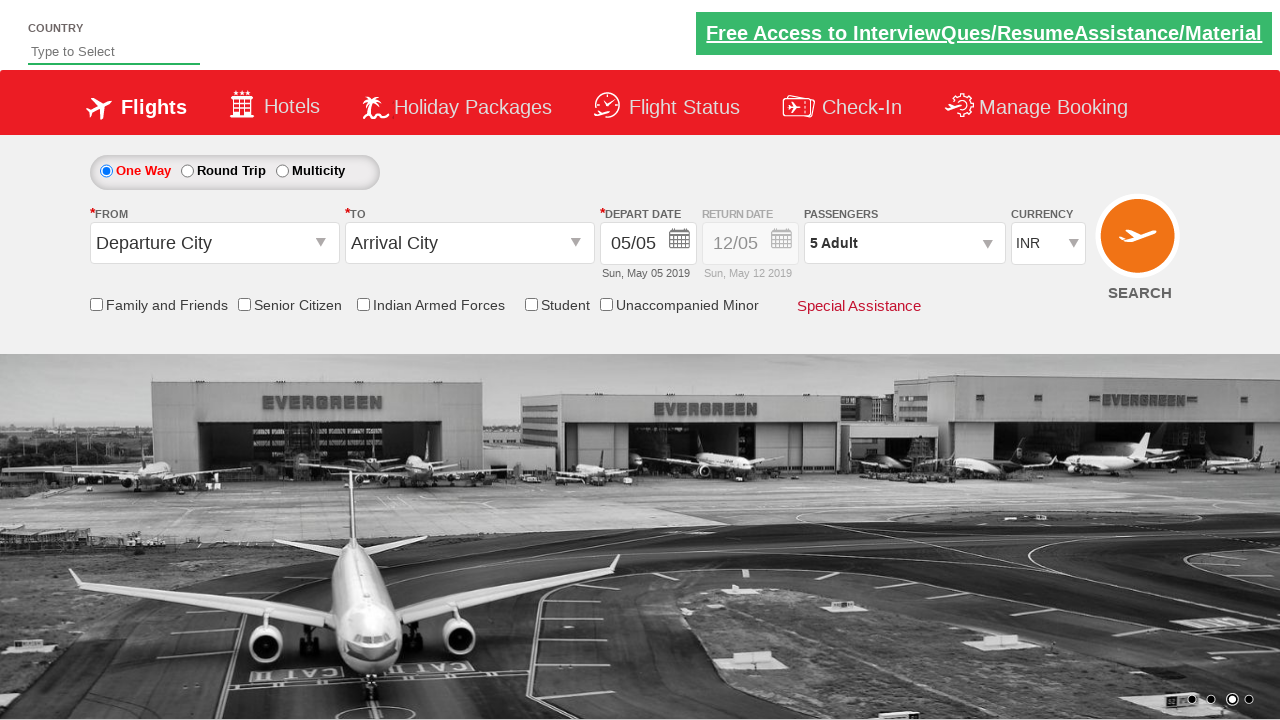